Clicks a link with specific calculated text, then fills out a form with first name, last name, city, and country fields, and submits the form.

Starting URL: http://suninjuly.github.io/find_link_text

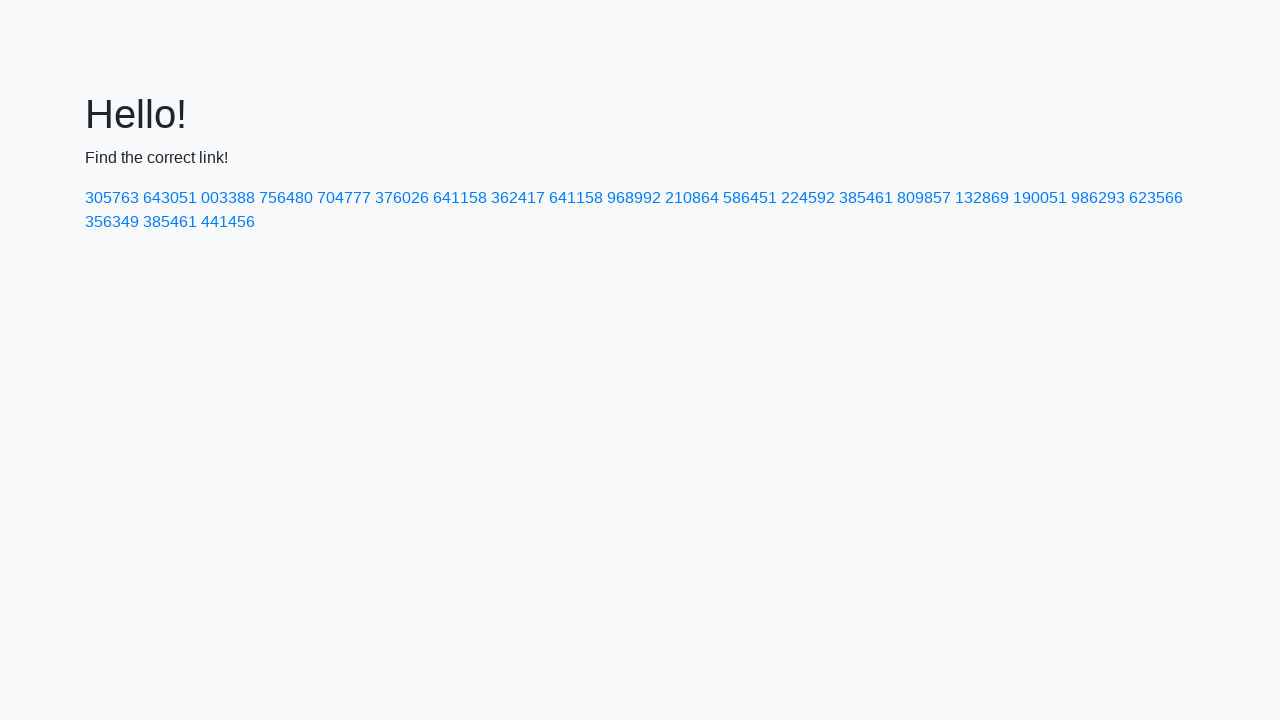

Clicked link with calculated text matching '224592' at (808, 198) on a:text-matches('224592')
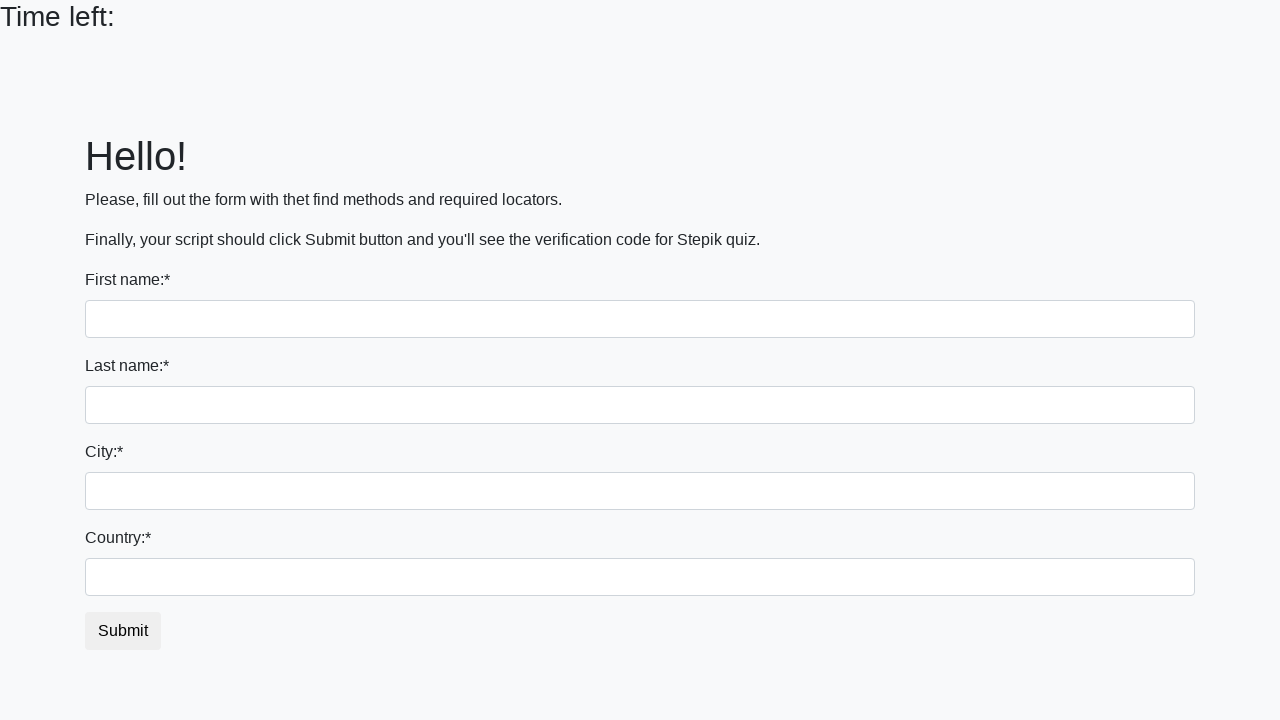

Filled first name field with 'Zhundy' on input
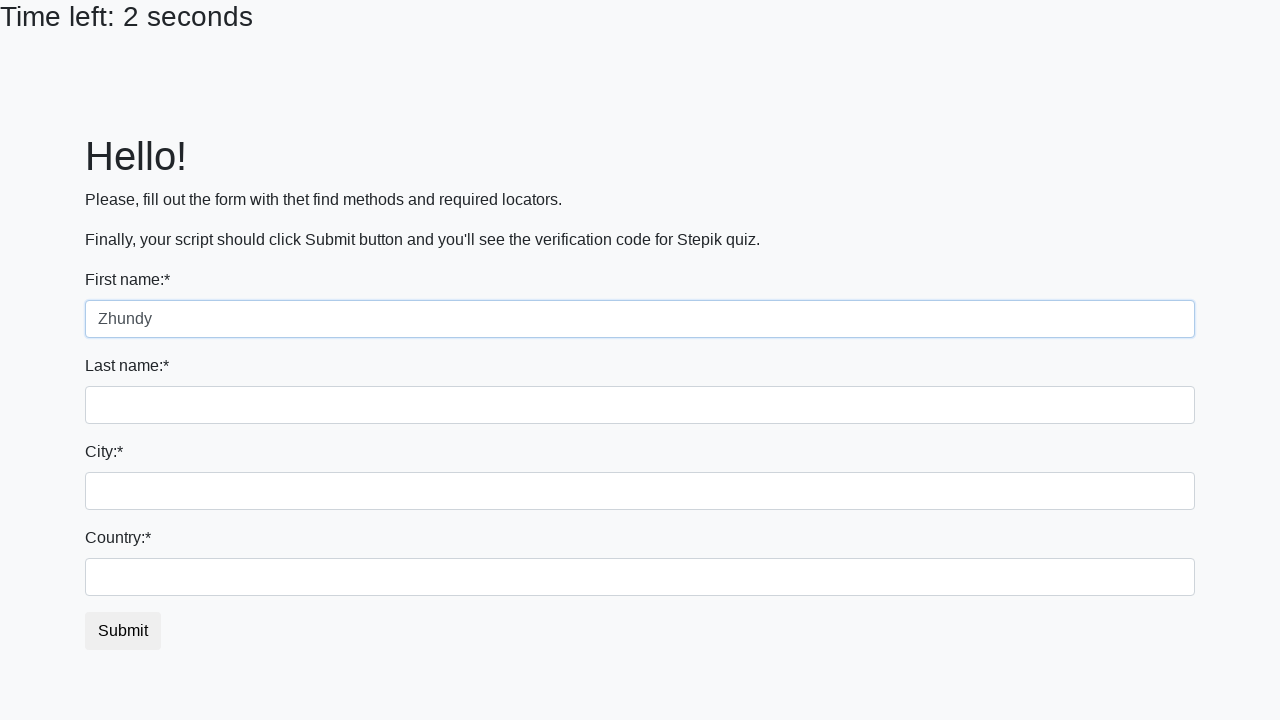

Filled last name field with 'Bayarov' on input[name='last_name']
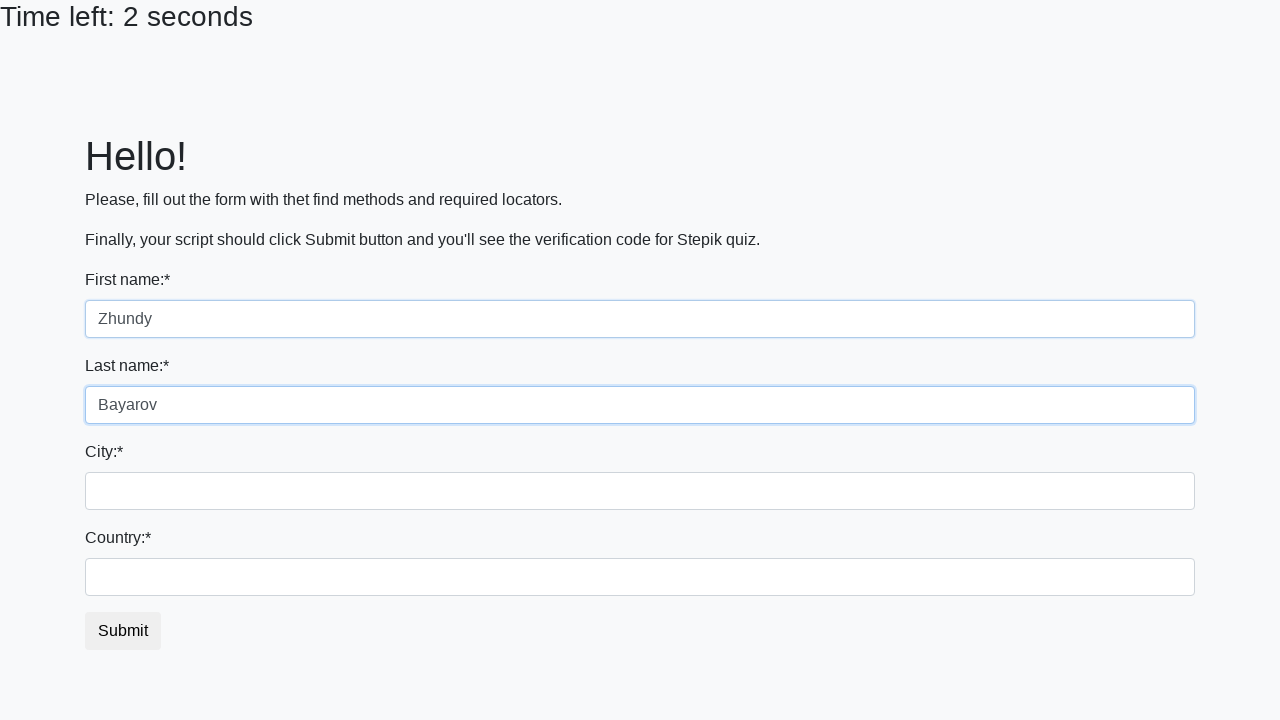

Filled city field with 'Moscow' on .form-control.city
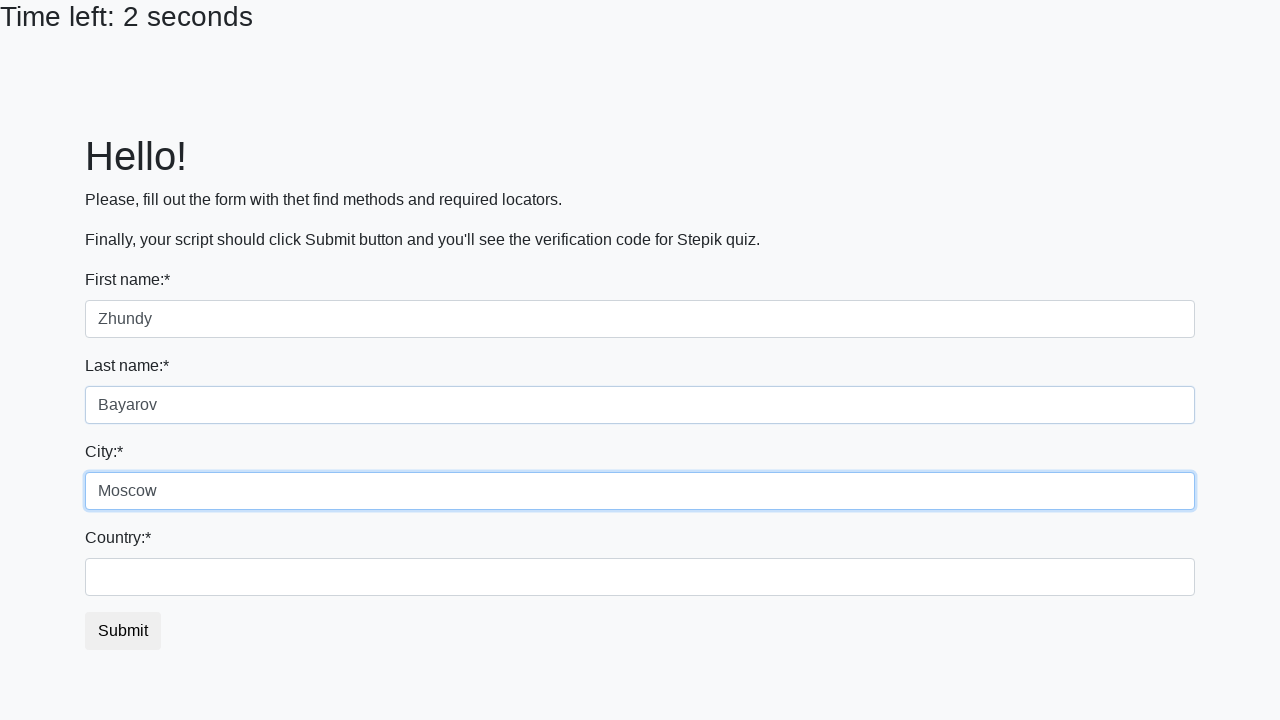

Filled country field with 'Russia' on #country
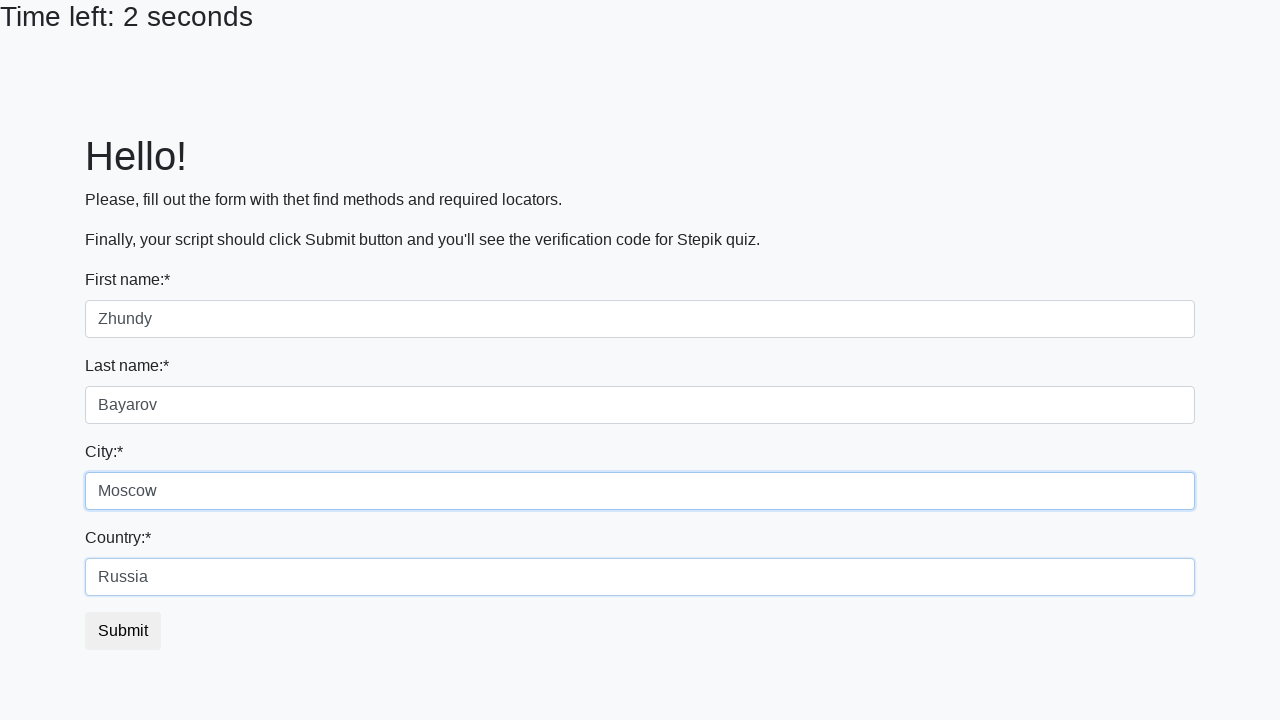

Clicked submit button to submit form at (123, 631) on button.btn
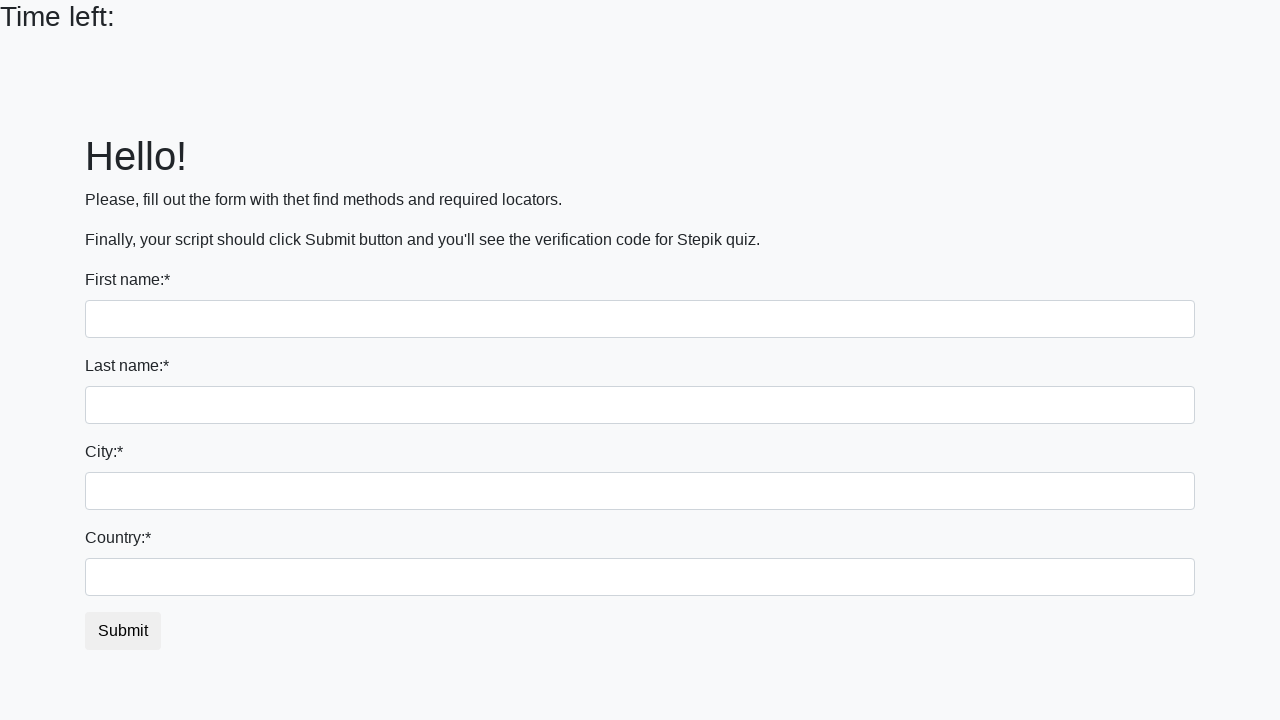

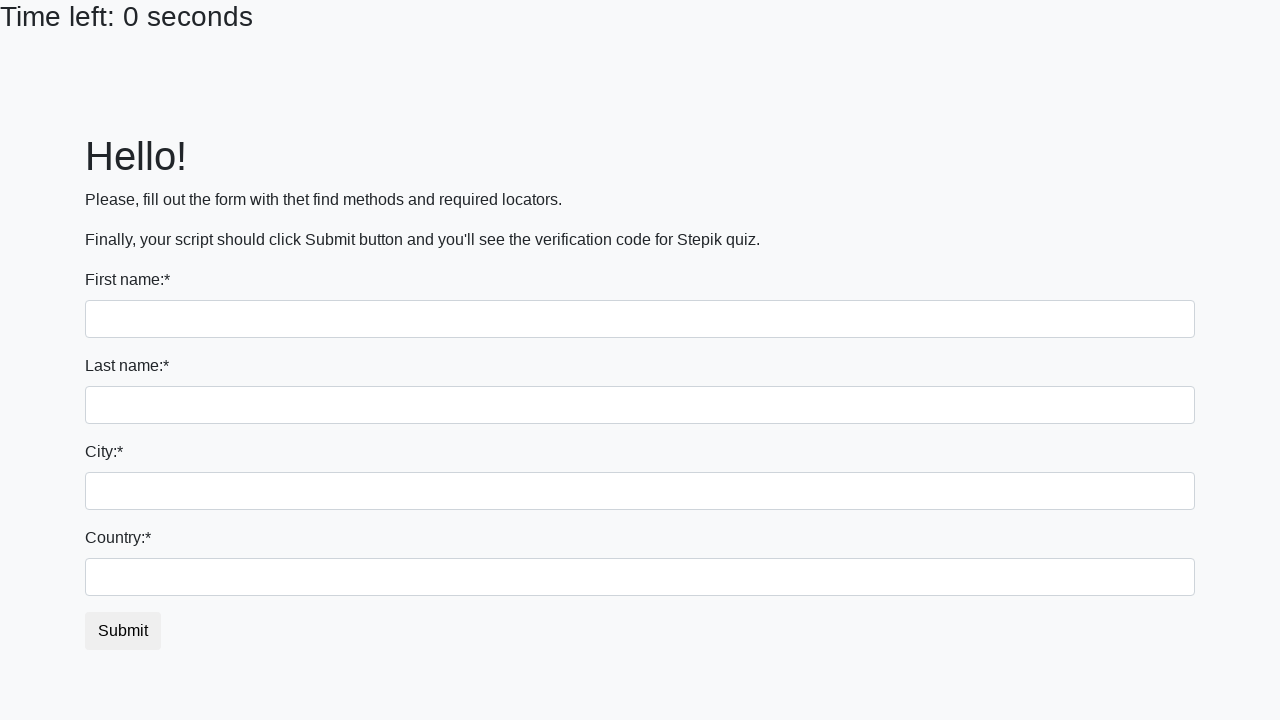